Navigates to Adactin Hotel App homepage and clicks on the "New User Register Here" link to navigate to the registration page

Starting URL: https://adactinhotelapp.com/

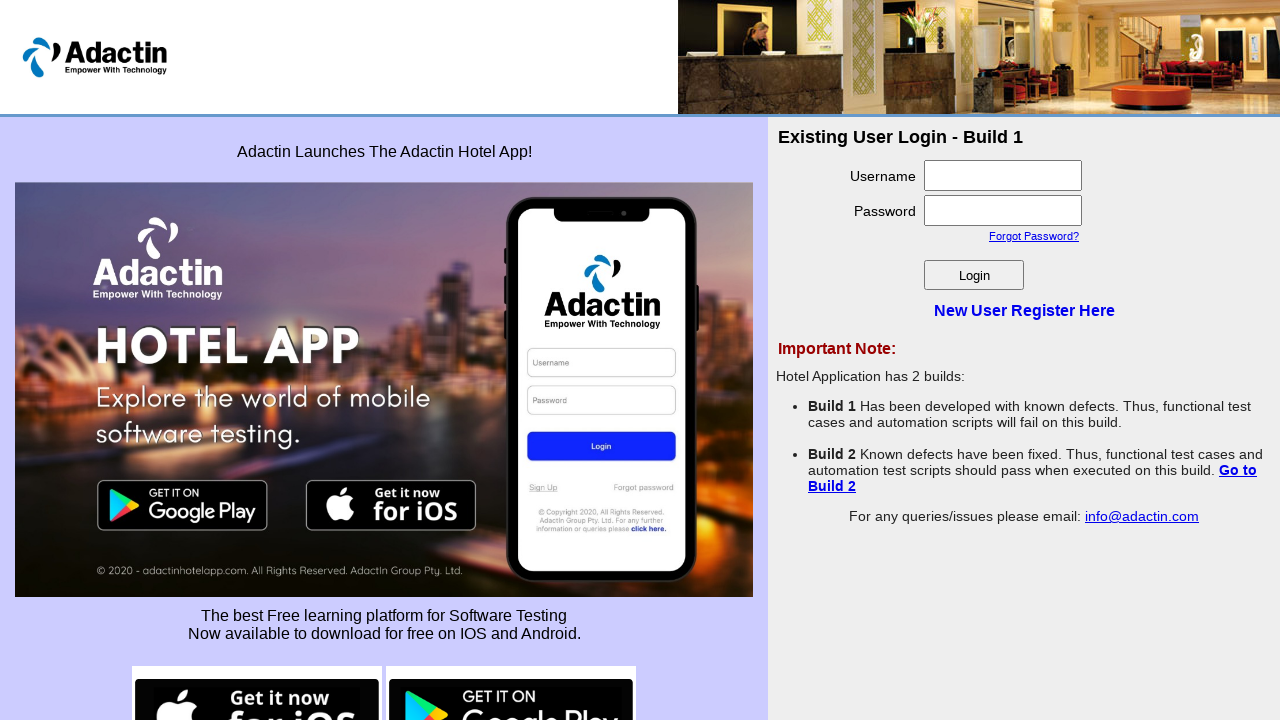

Navigated to Adactin Hotel App homepage
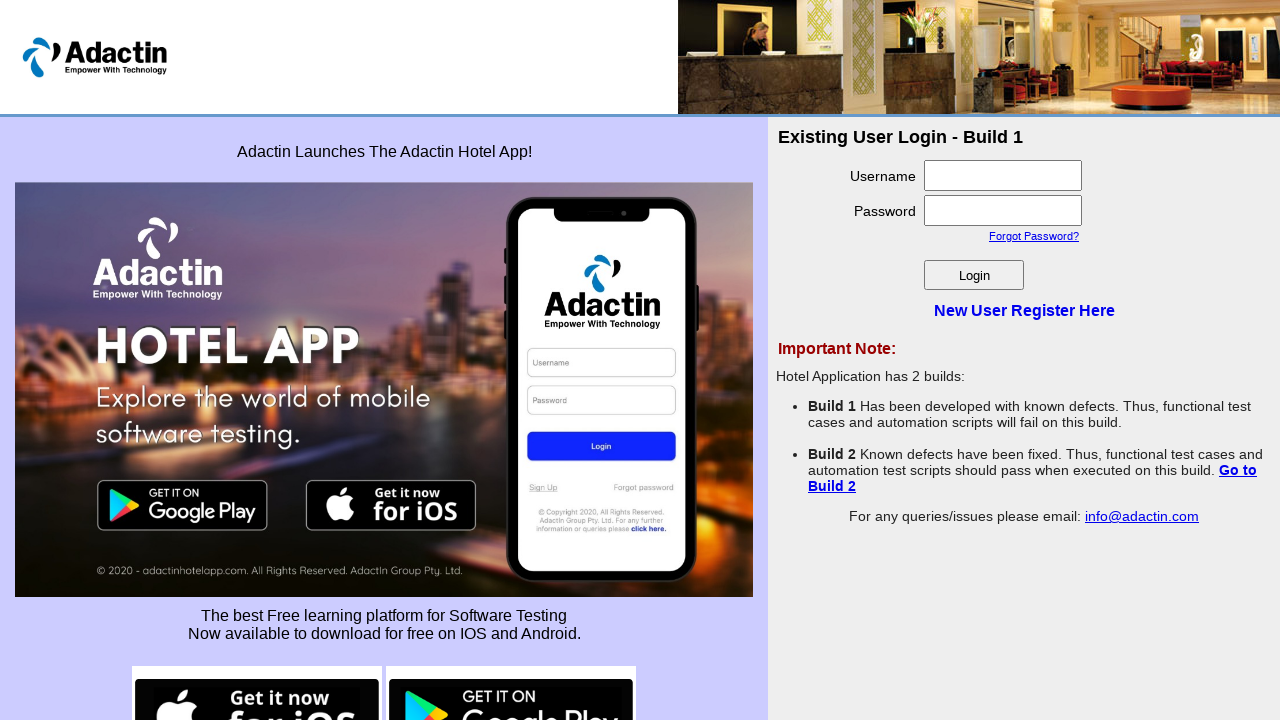

Clicked on 'New User Register Here' link at (1024, 310) on a:has-text('New User Register Here')
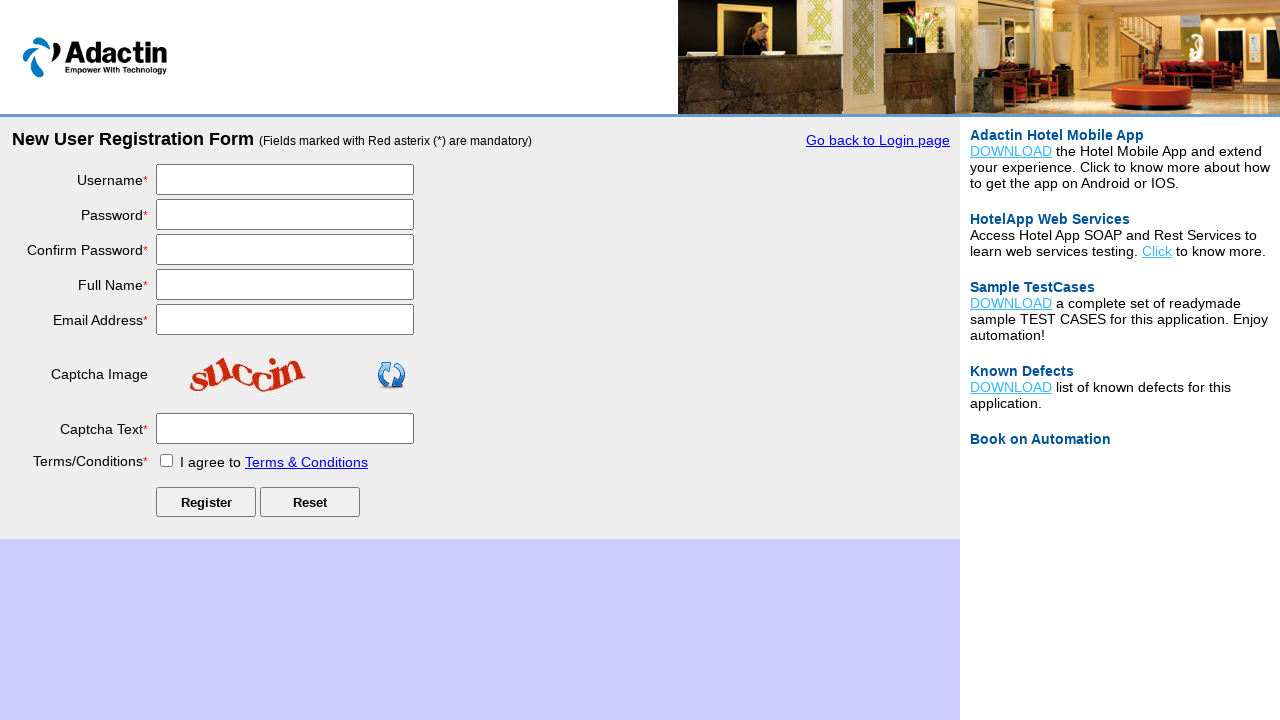

Registration page loaded and network idle
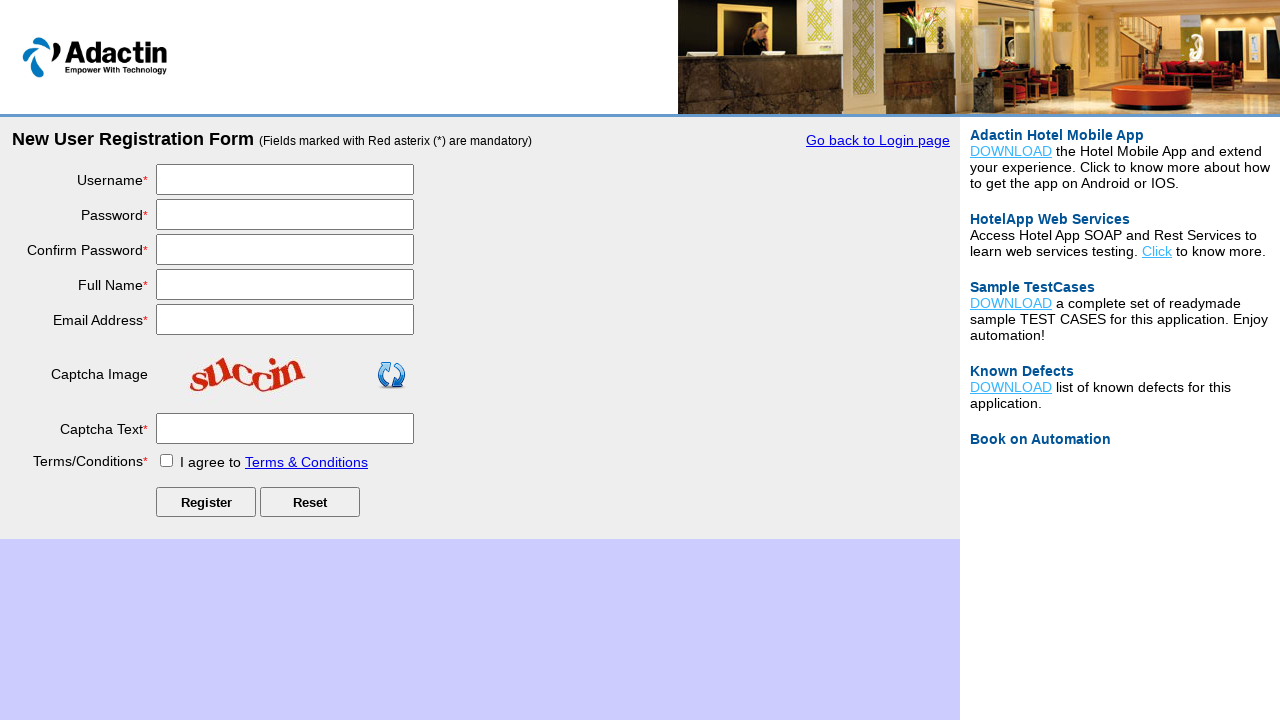

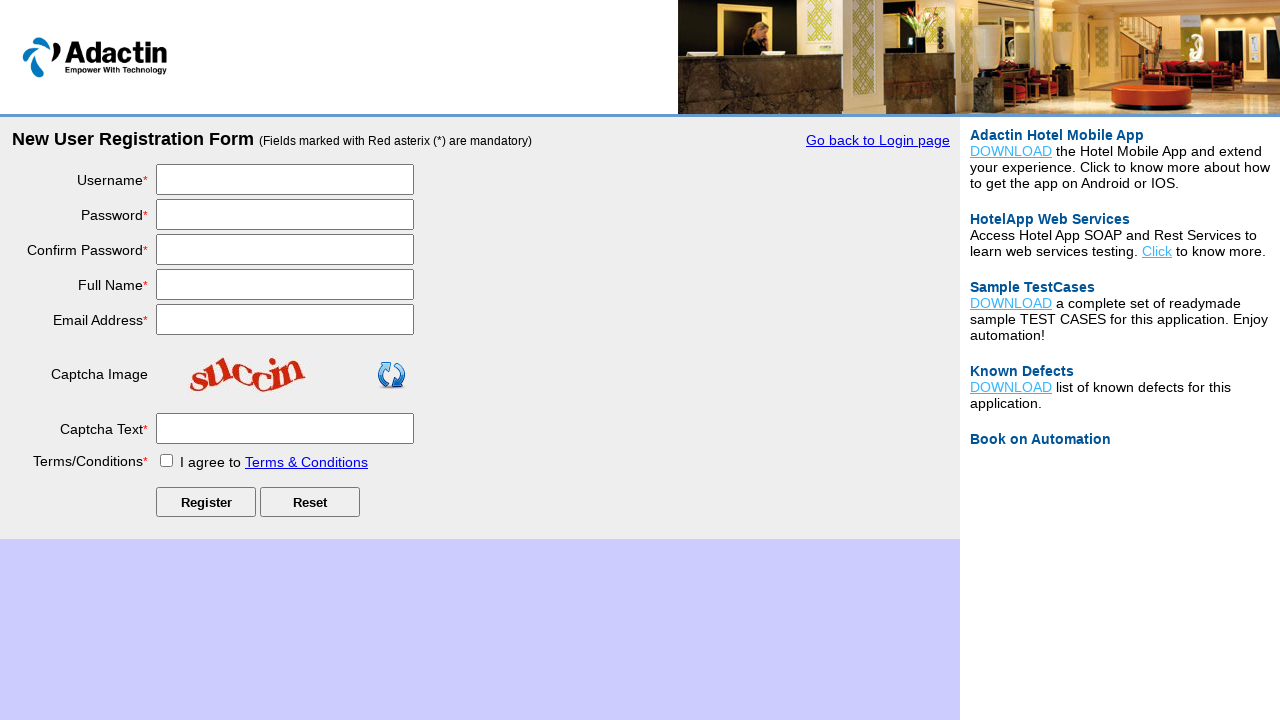